Tests injecting jQuery and jQuery Growl library into a page via JavaScript execution, then displays a notification message using the injected library.

Starting URL: http://the-internet.herokuapp.com

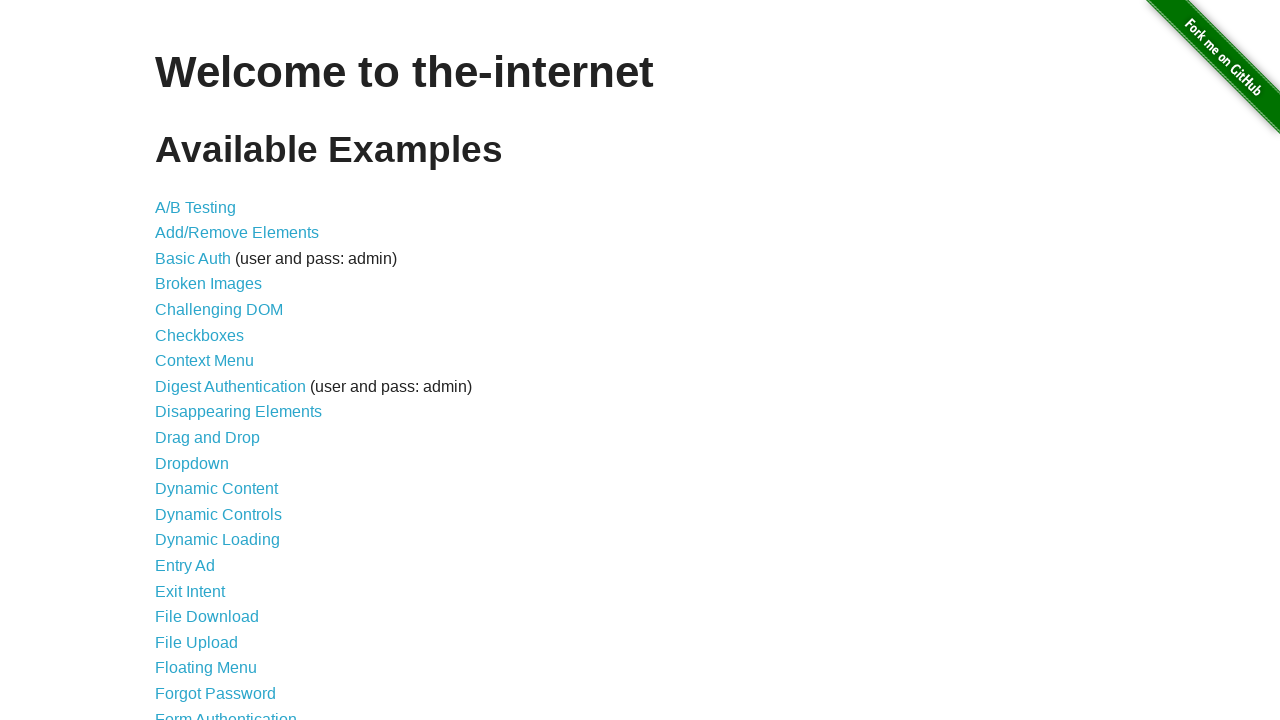

Injected jQuery library if not already present
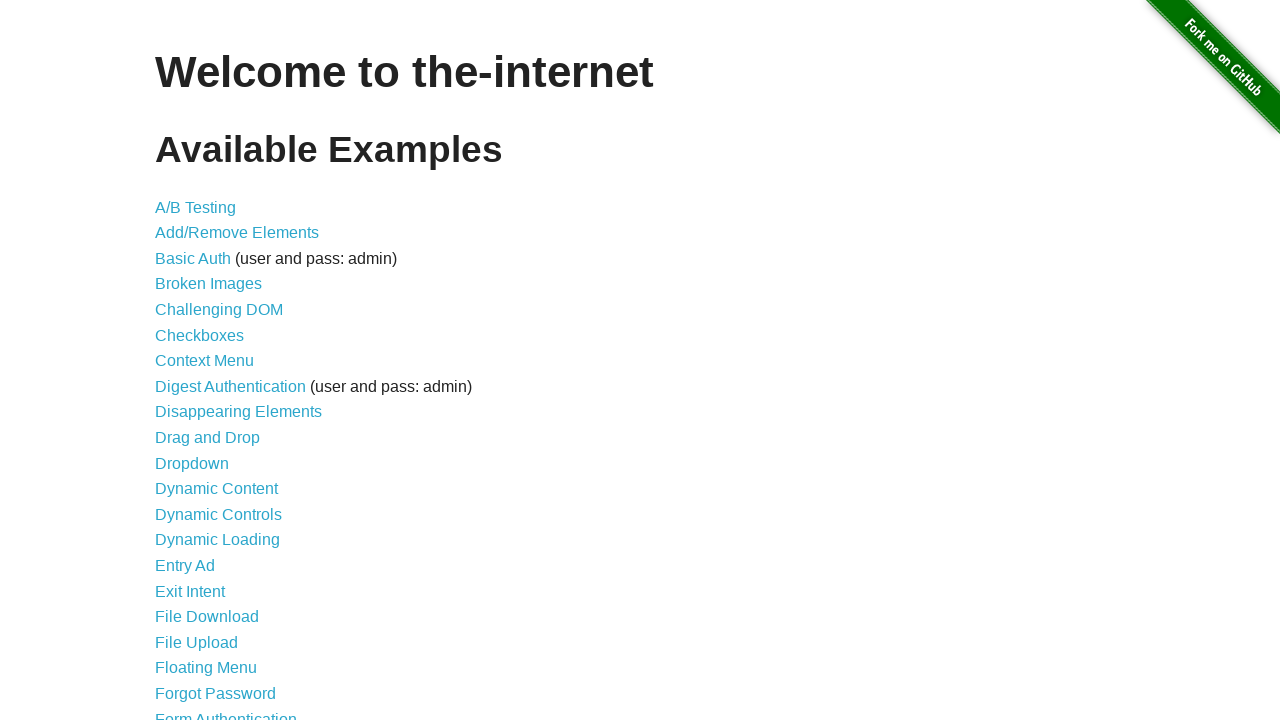

jQuery library loaded successfully
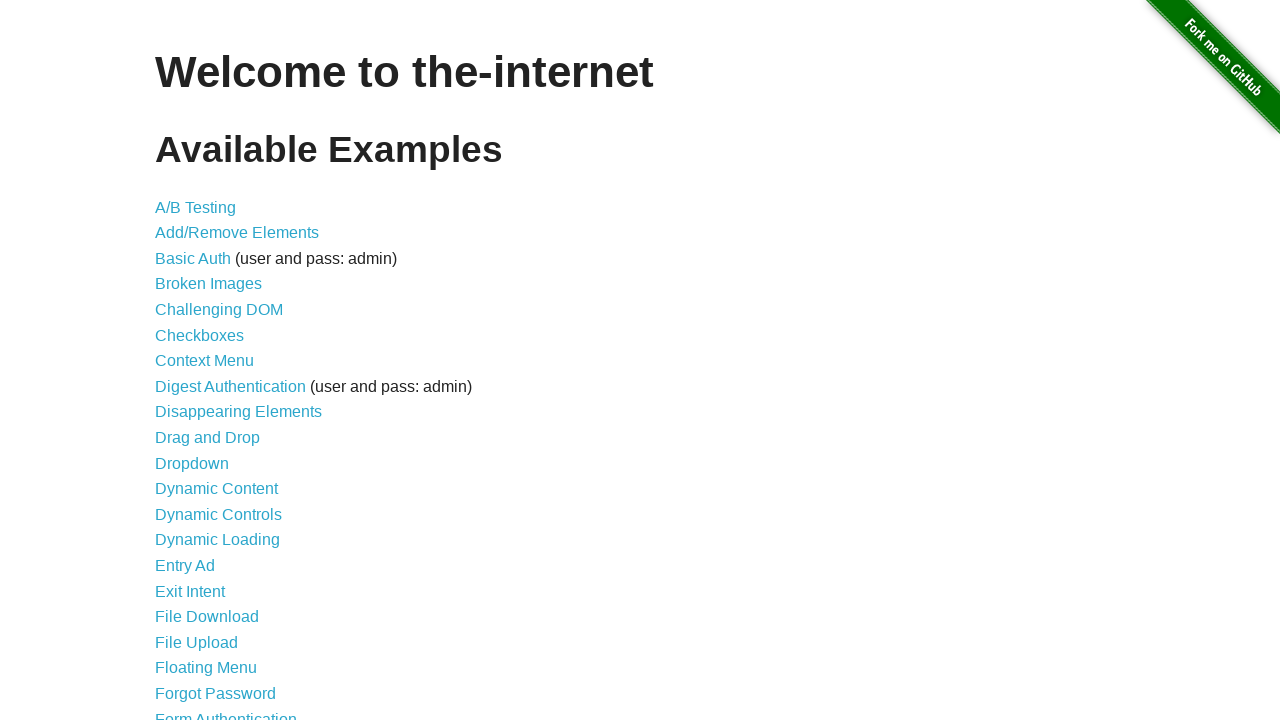

Injected jQuery Growl library via jQuery getScript
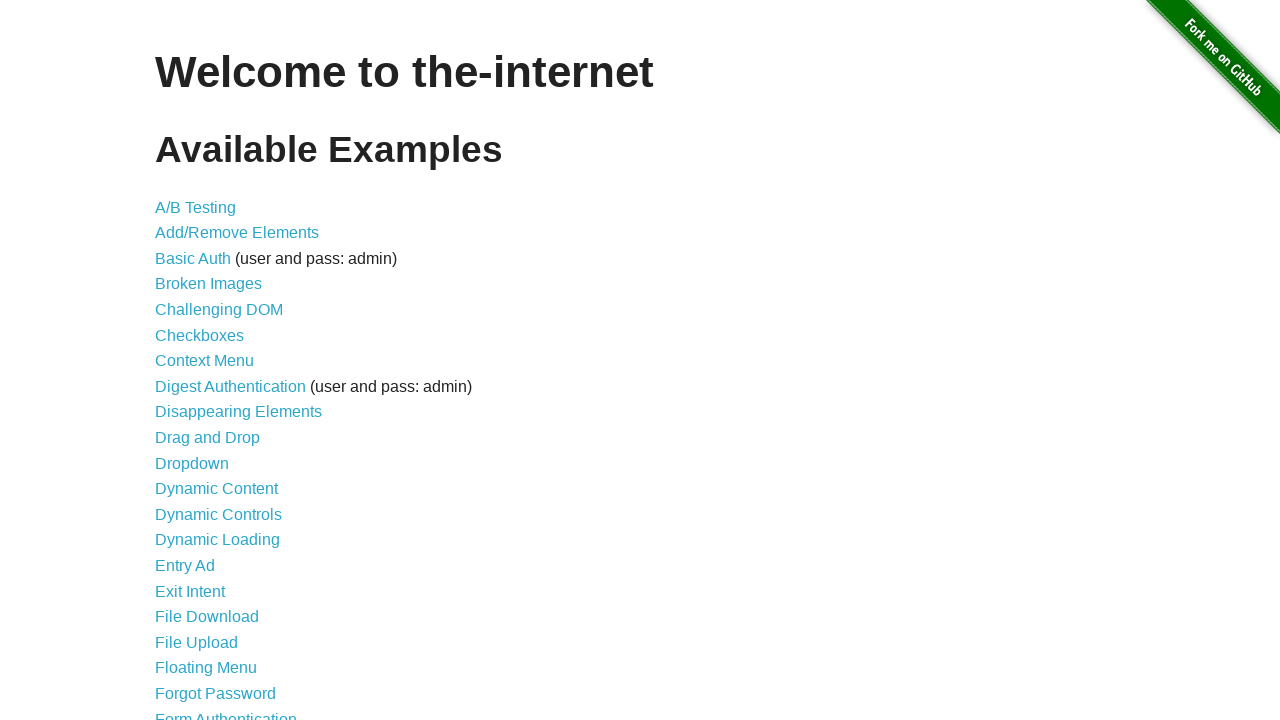

Injected jQuery Growl CSS stylesheet
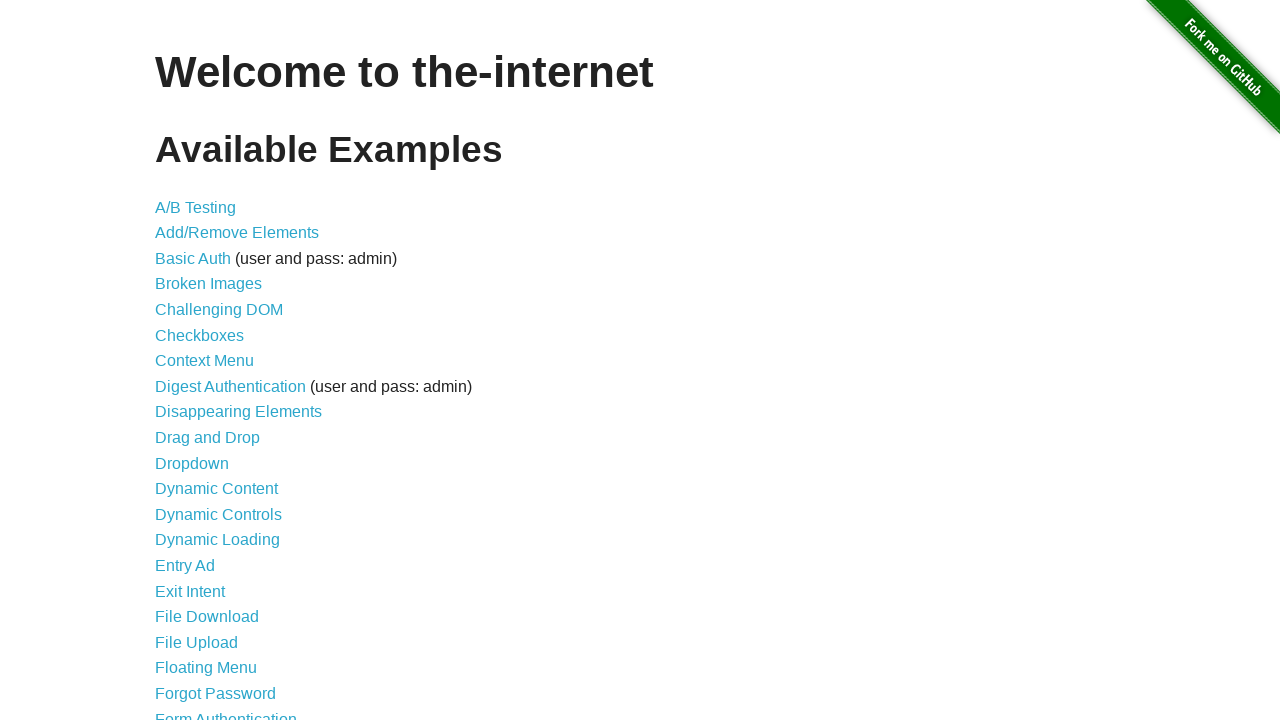

jQuery Growl library function is available
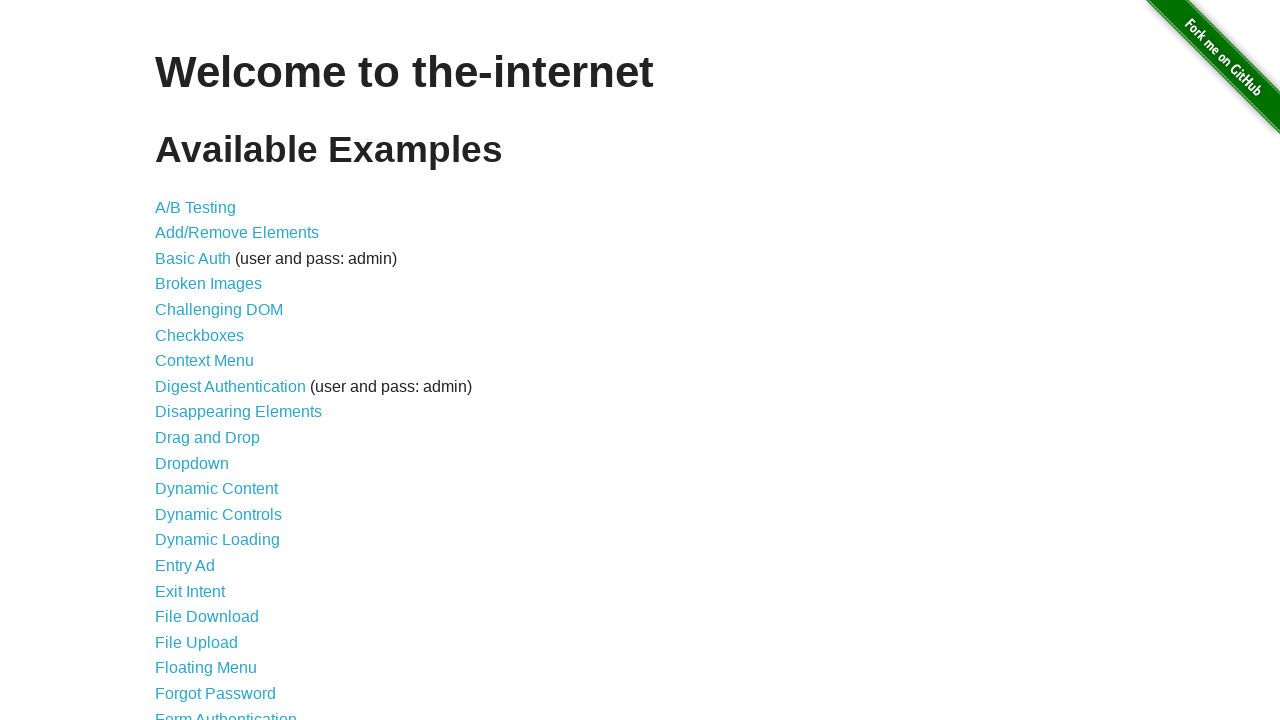

Displayed growl notification with title 'GET' and message '/'
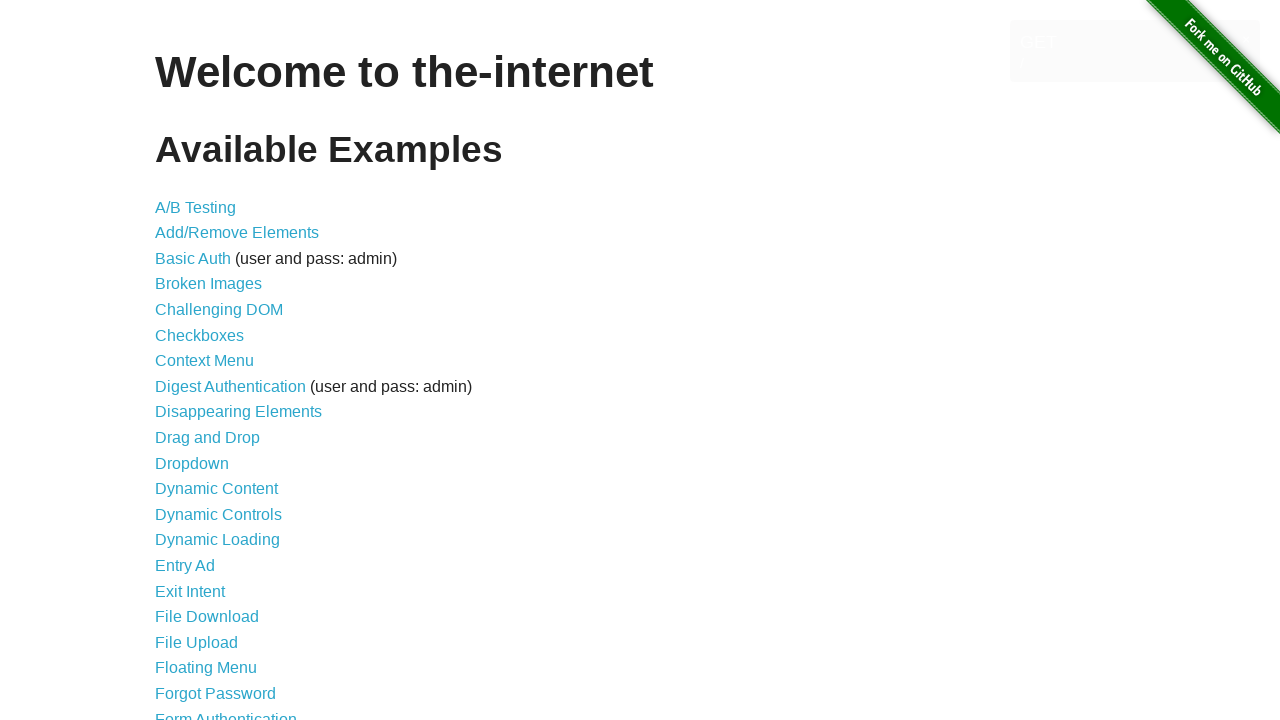

Waited 2 seconds to view the notification
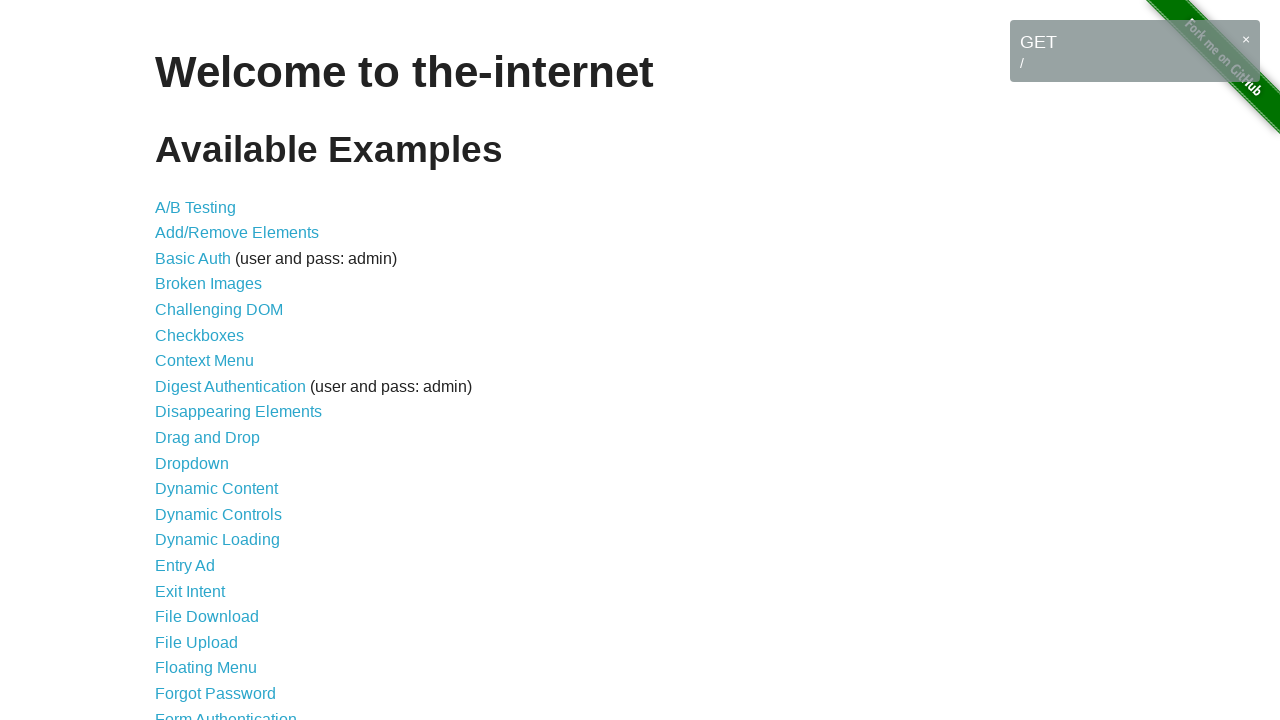

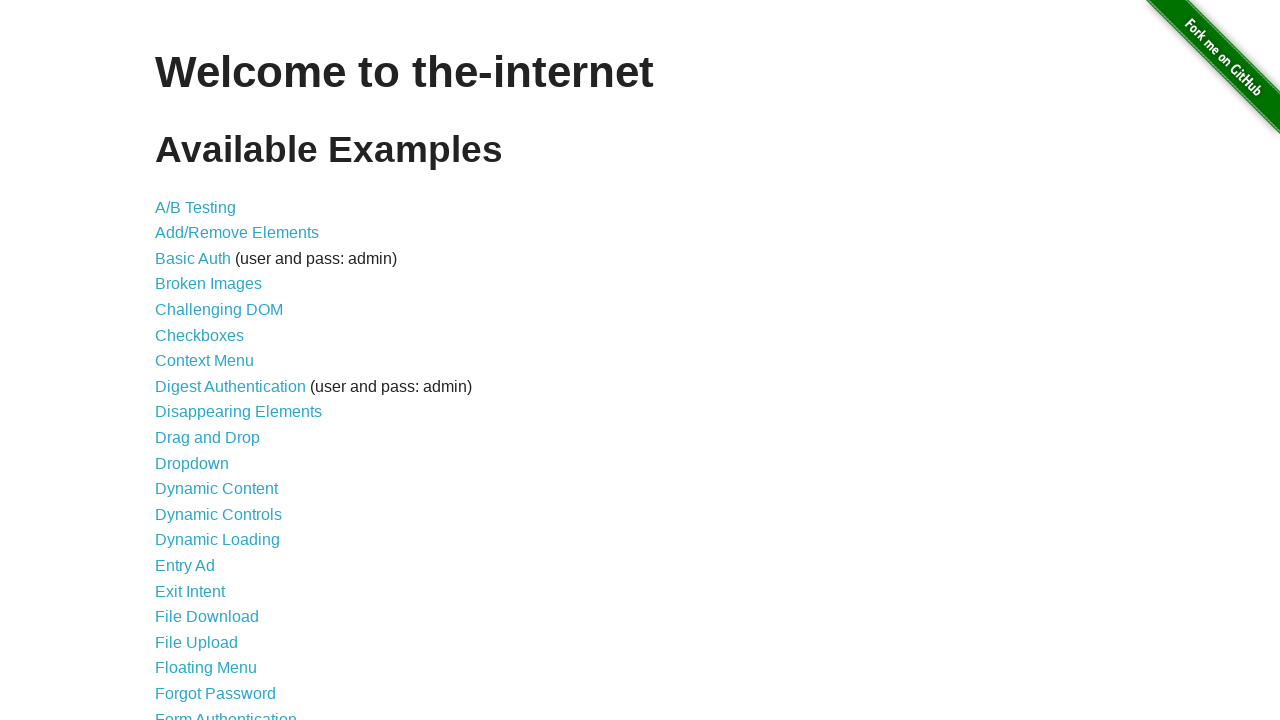